Navigates to APSRTC online booking website, opens the date picker calendar, selects a date with red background color, and scrolls to and clicks on a Facebook image element

Starting URL: https://www.apsrtconline.in/oprs-web/

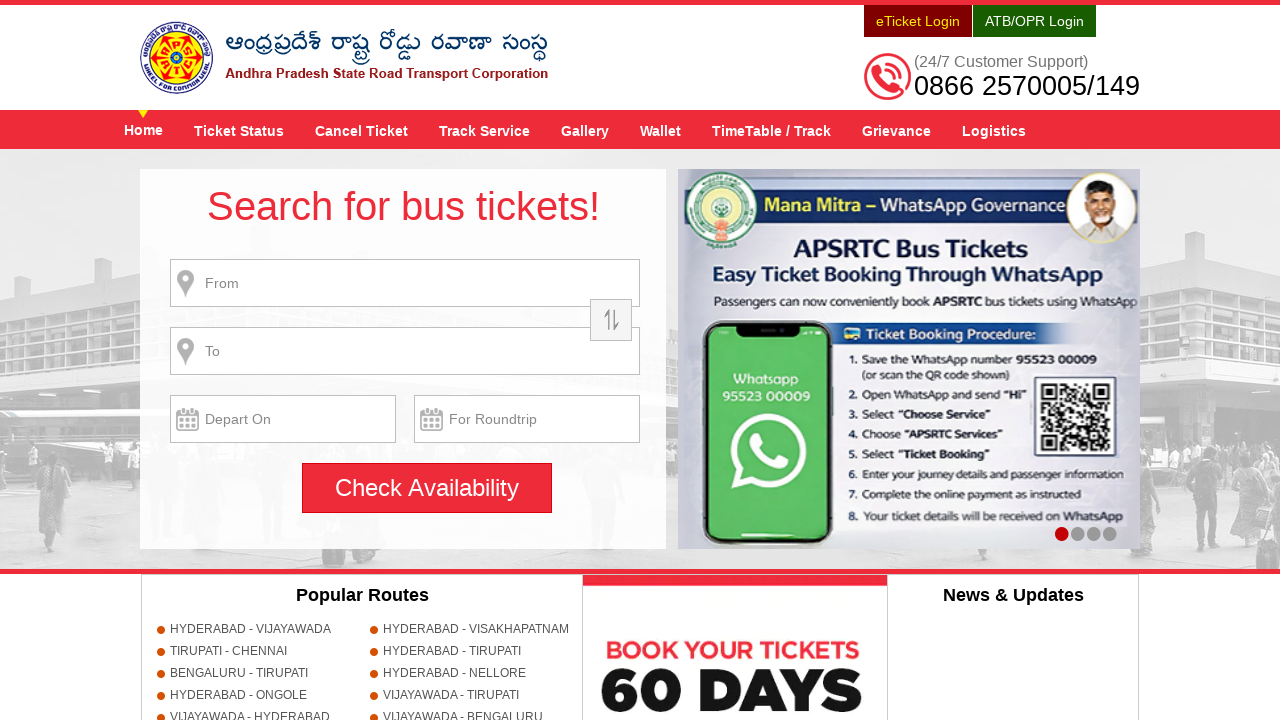

Clicked on journey date field to open calendar picker at (283, 419) on #txtJourneyDate
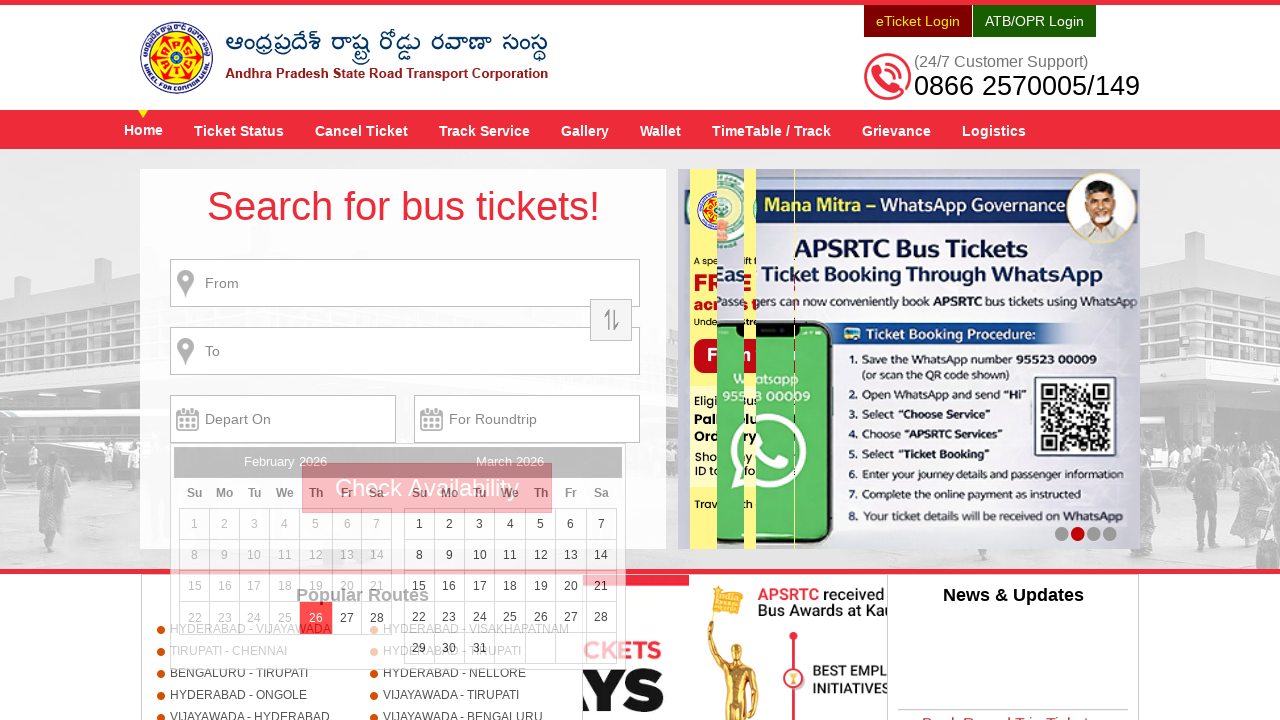

Located all date elements in the calendar table
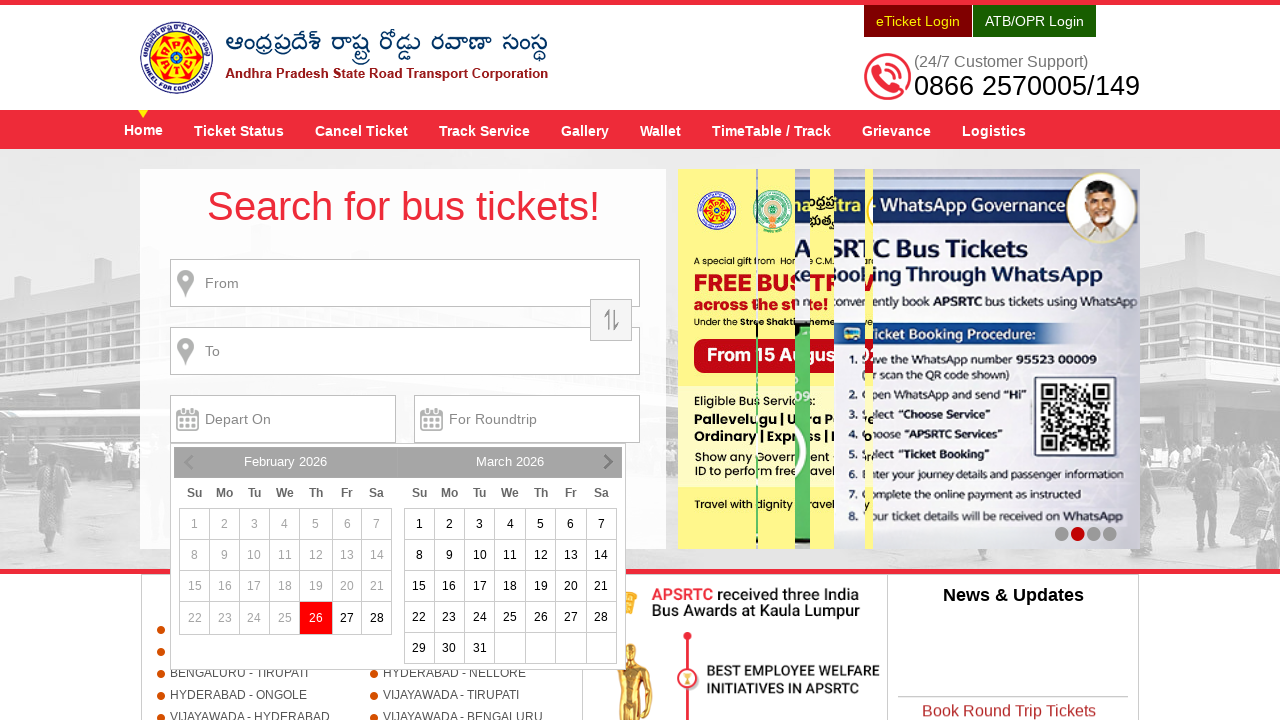

Selected date with red background color at (316, 618) on (//table)[1]//td//a >> nth=0
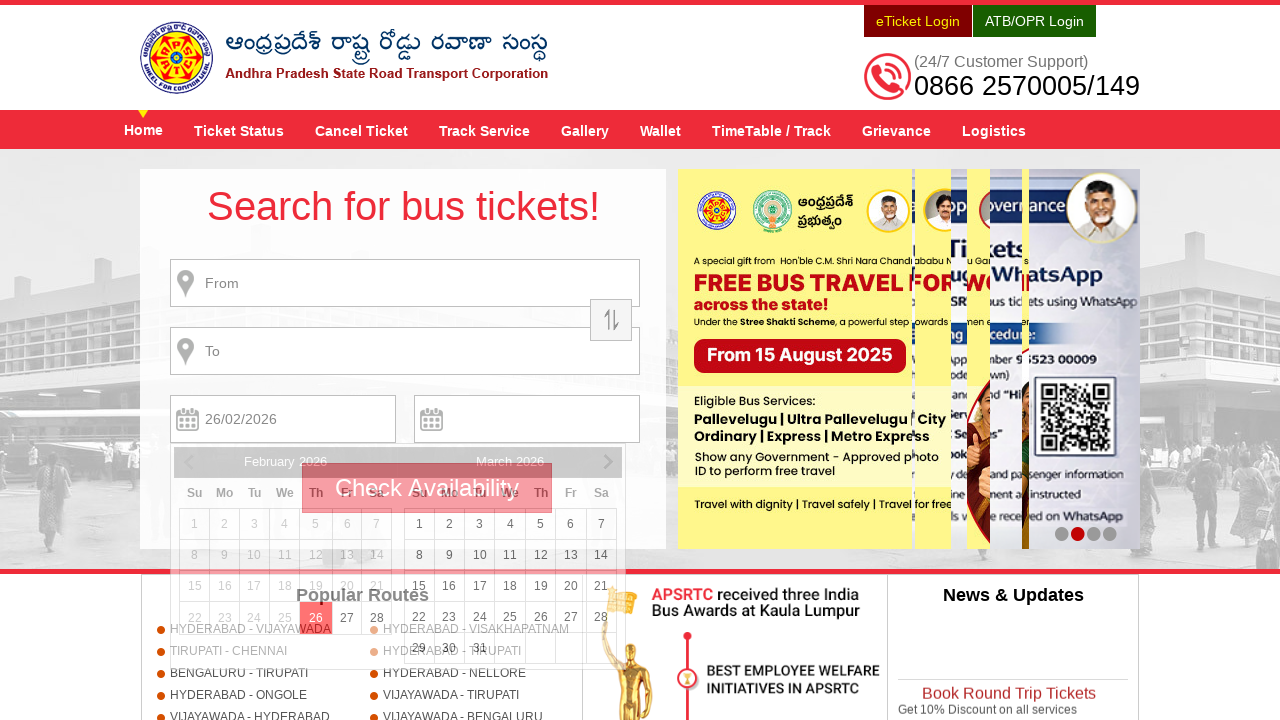

Scrolled to Facebook image element
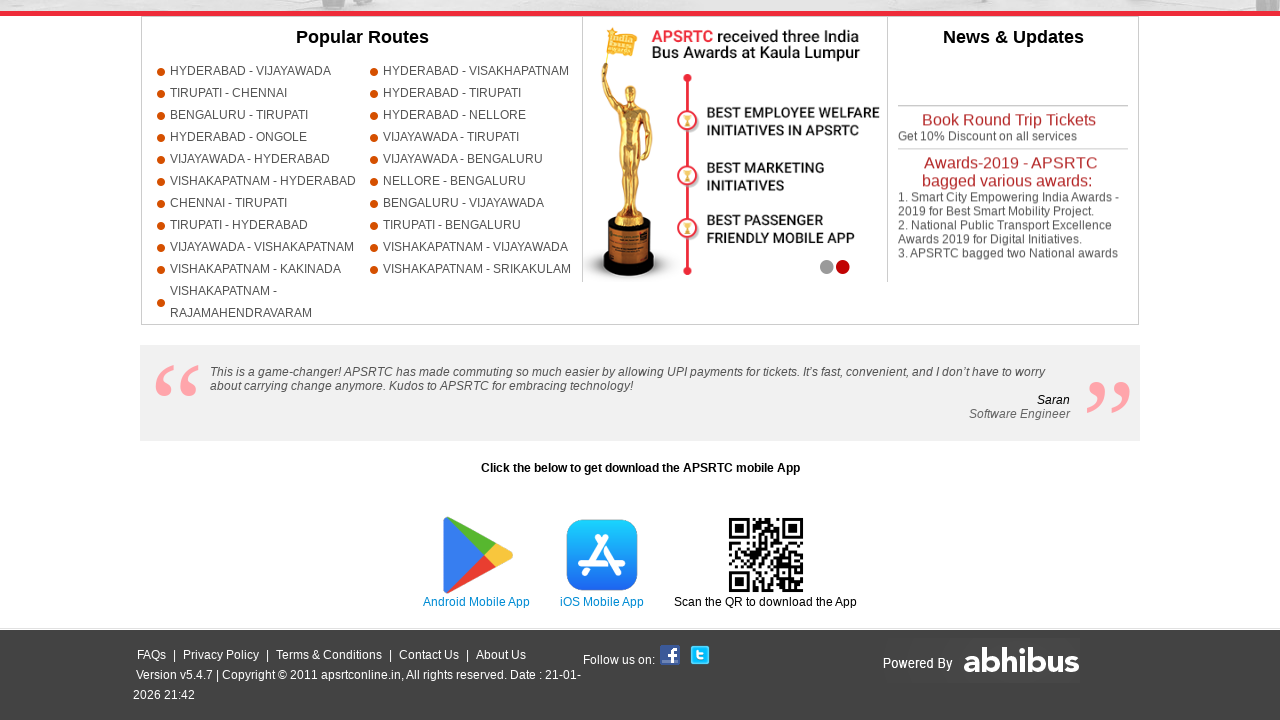

Clicked on Facebook image element at (674, 655) on .fb_image
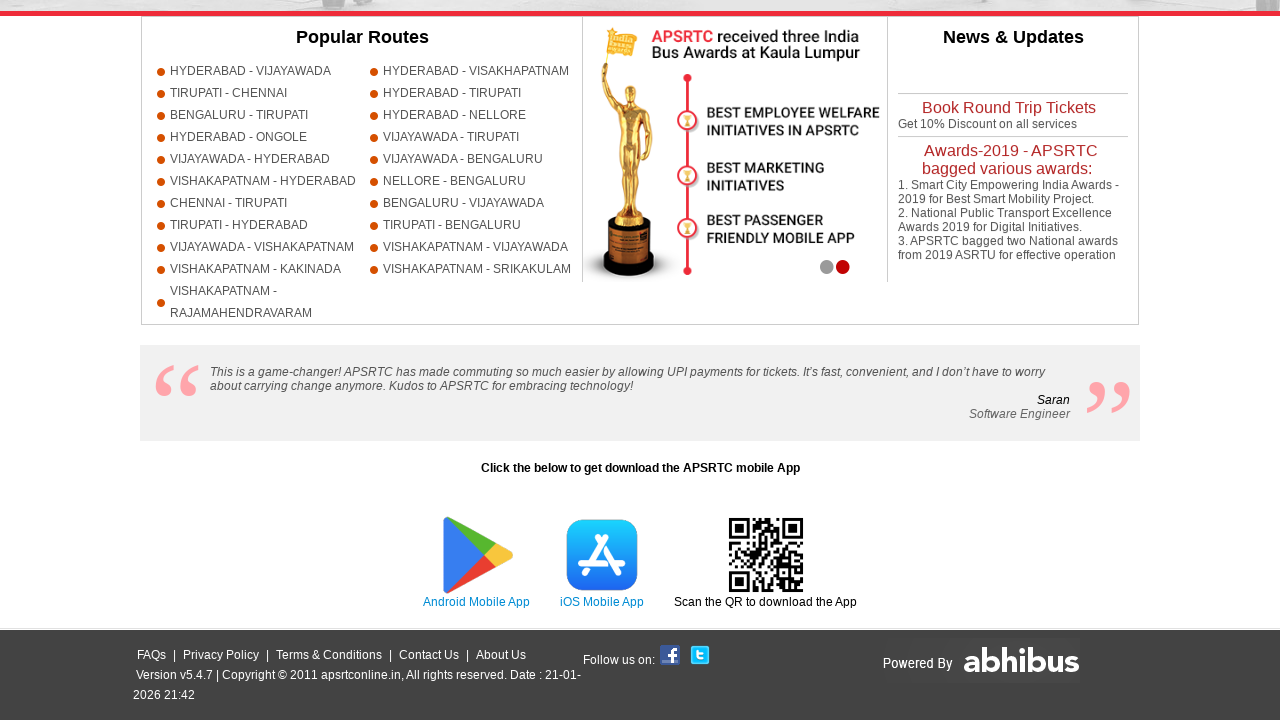

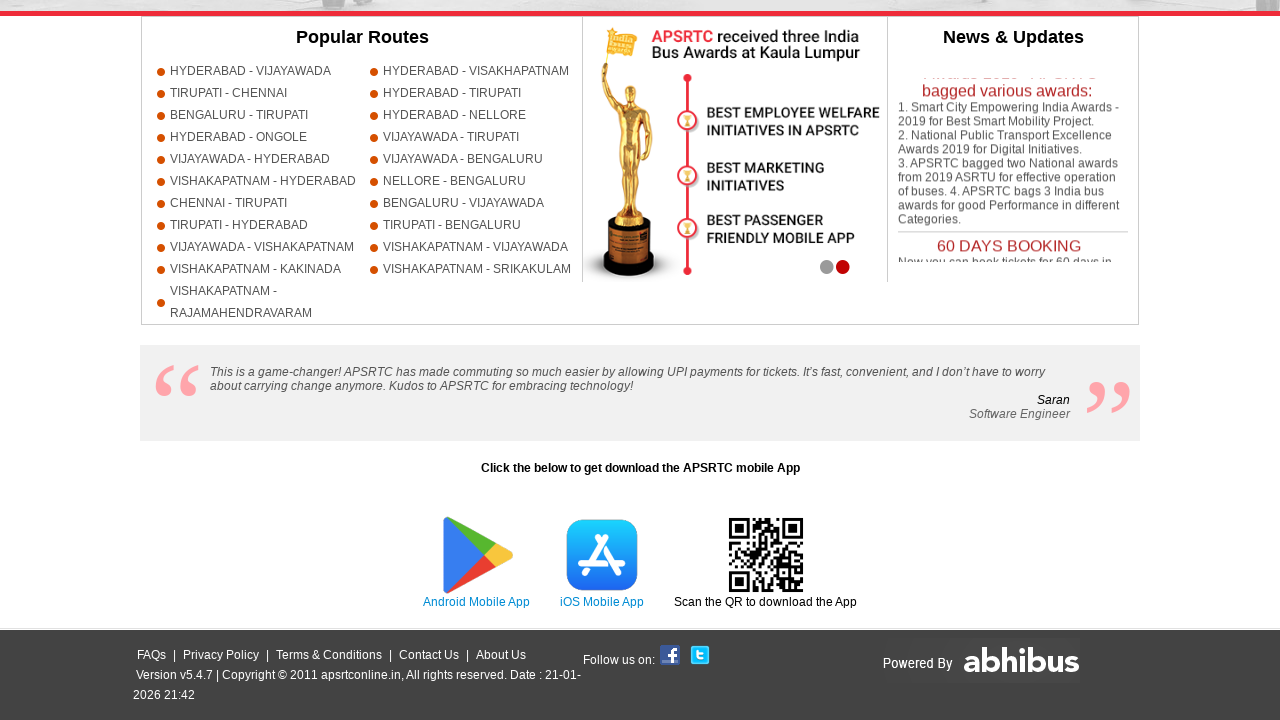